Tests a JotForm practice form by filling out all fields including name, department selection, phone, email, address, scholarship level, message, birth date, and submitting the form.

Starting URL: https://form.jotform.com/202468401801346

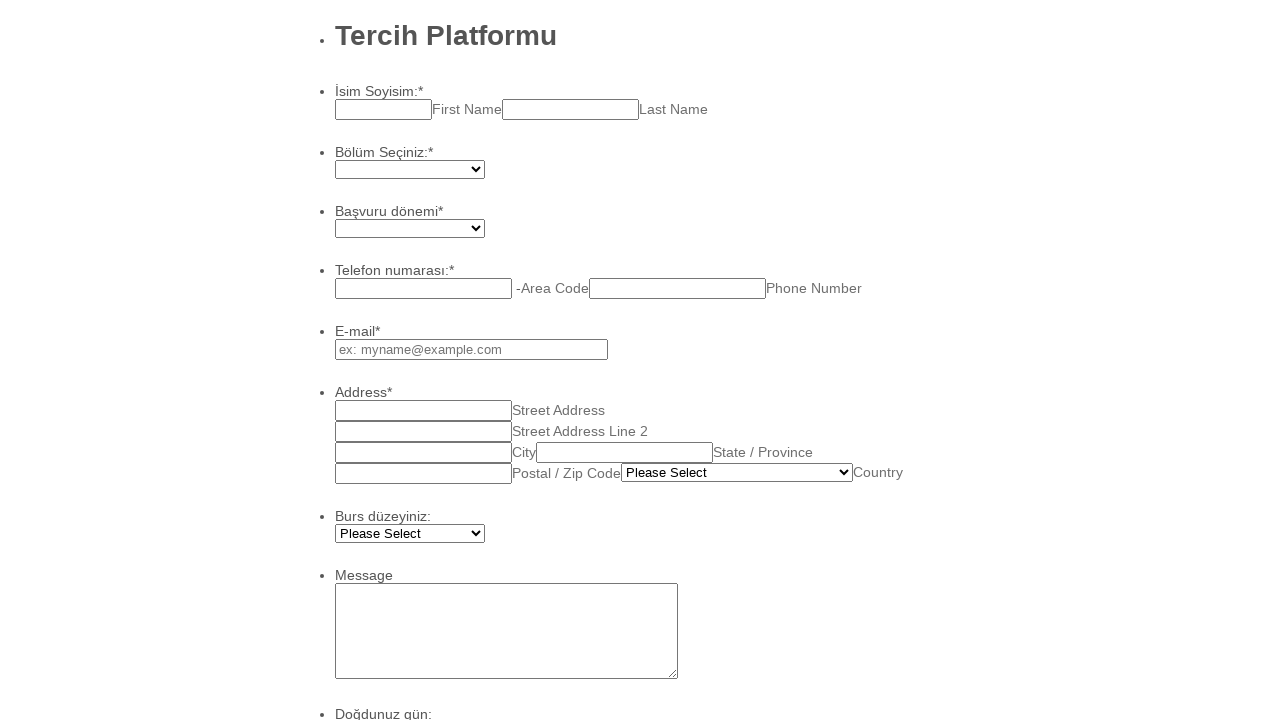

Filled first name field with 'Marcus' on #first_4
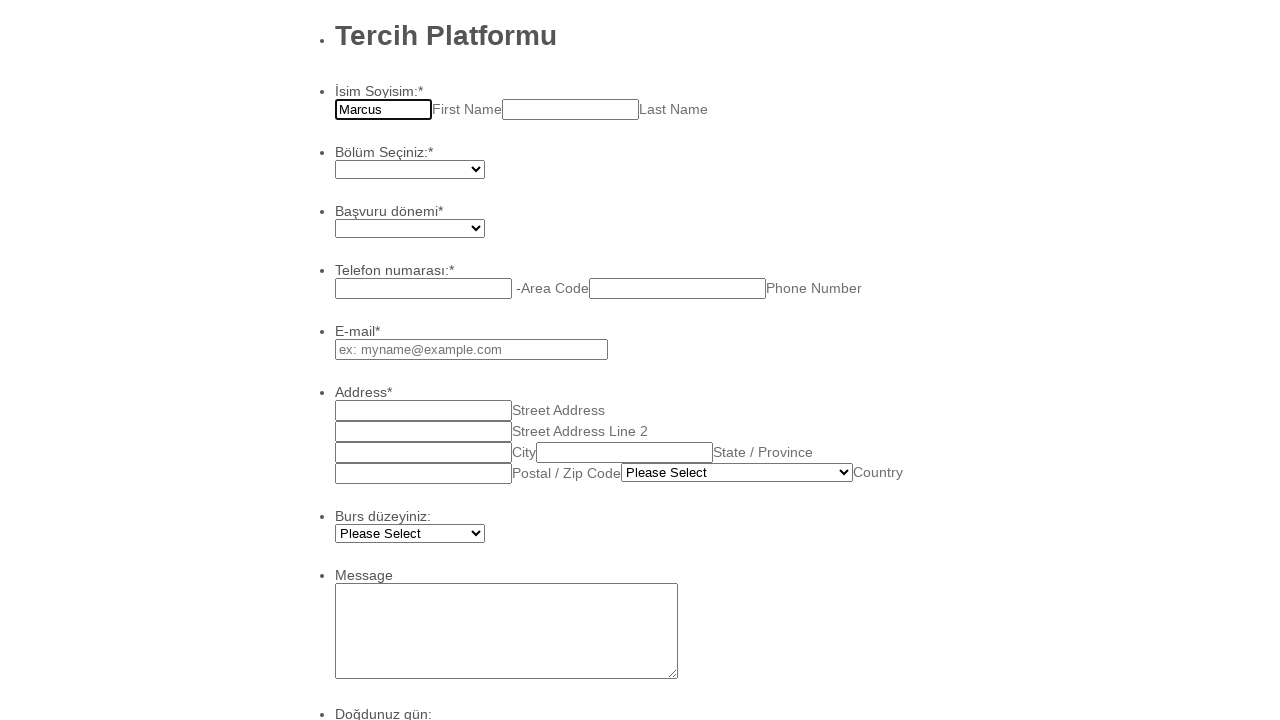

Filled last name field with 'Thompson' on #last_4
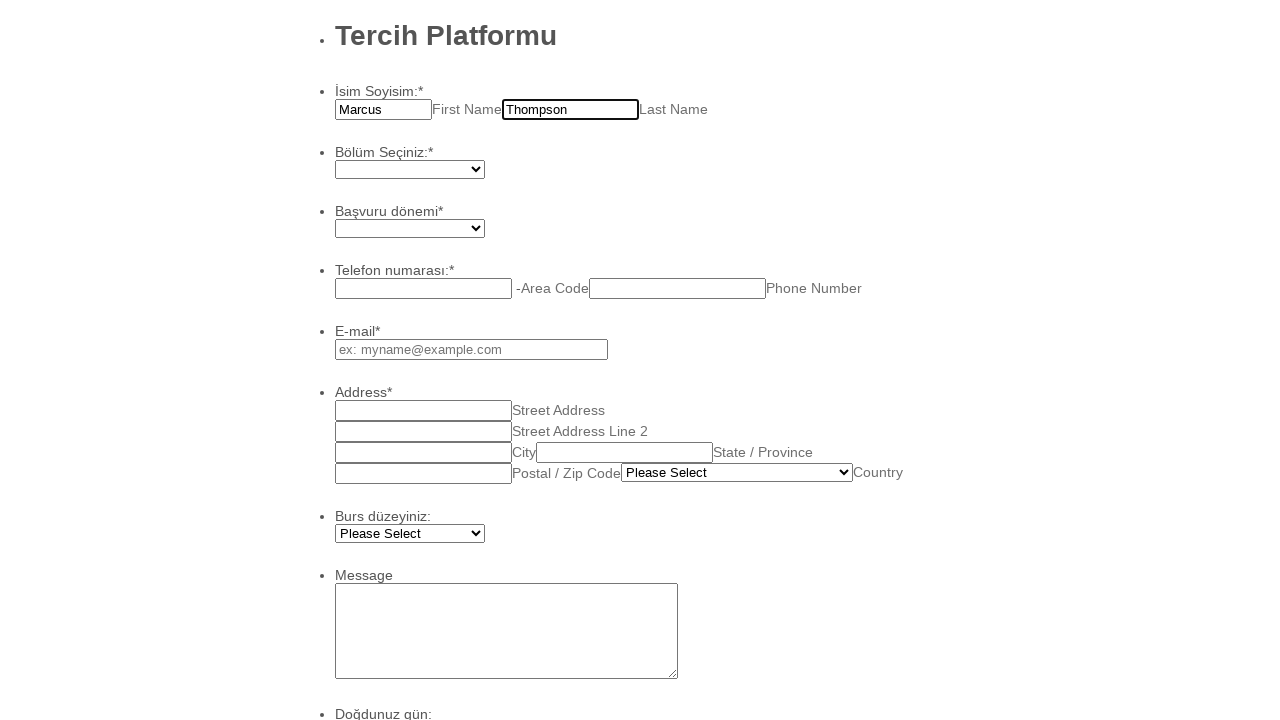

Selected department 'Hukuk Fakültesi' on #input_14
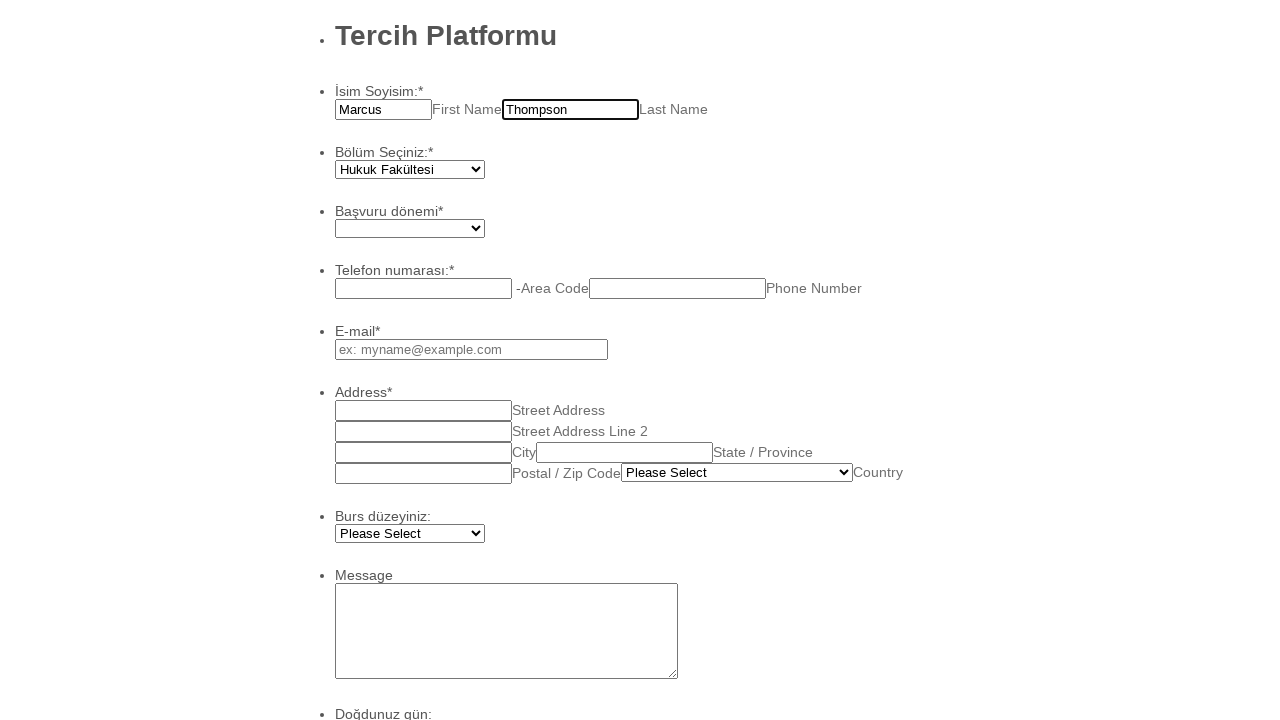

Selected application type 'Yaz okulu için' on #input_20
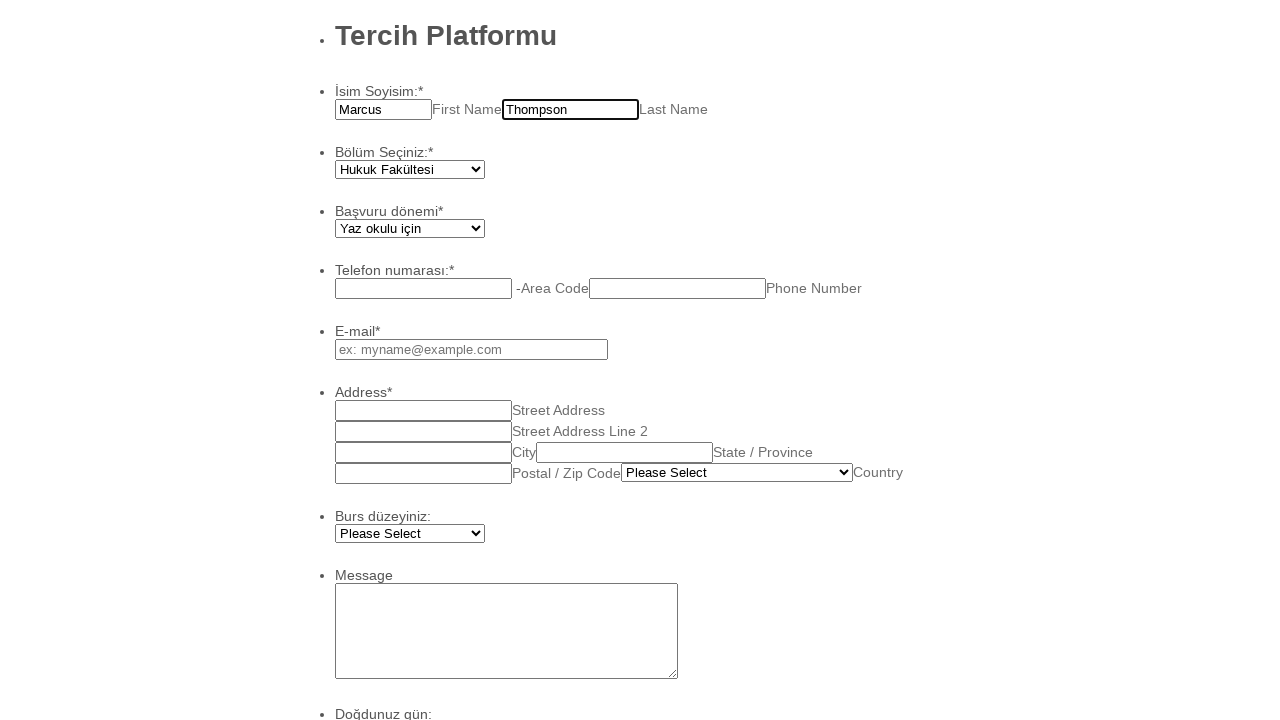

Filled area code with '312' on #input_12_area
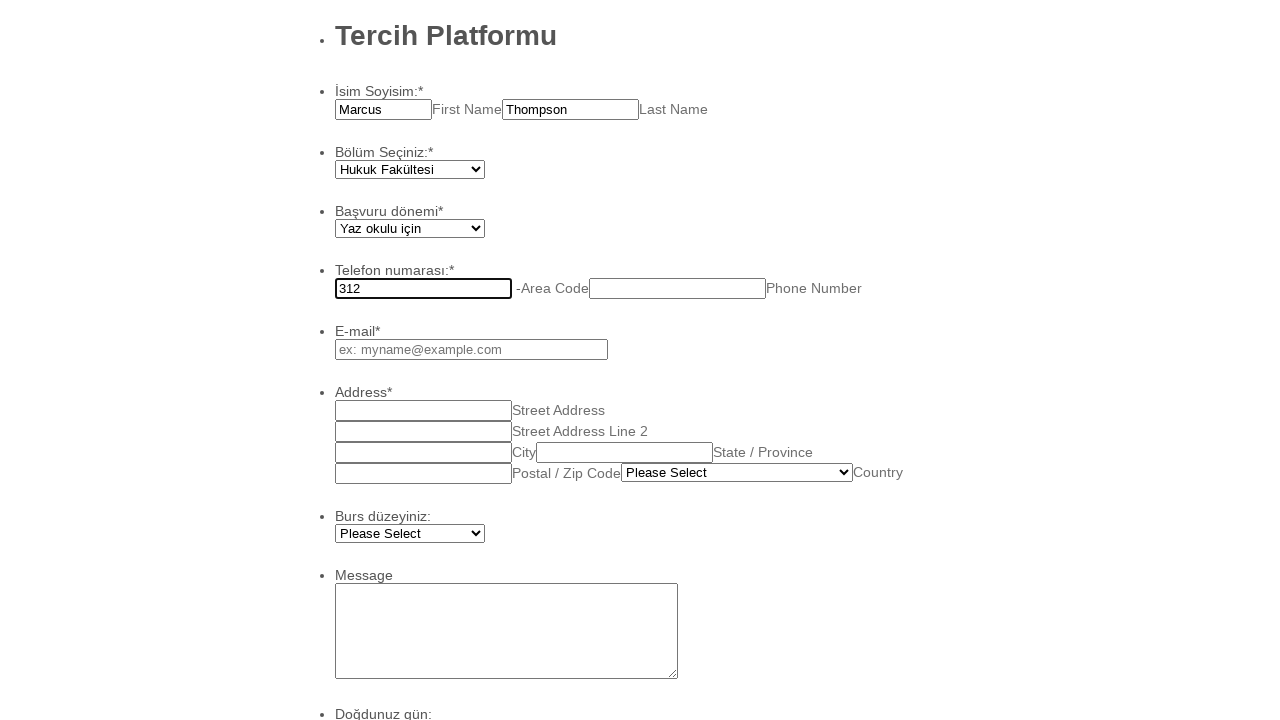

Filled phone number with '5557890' on #input_12_phone
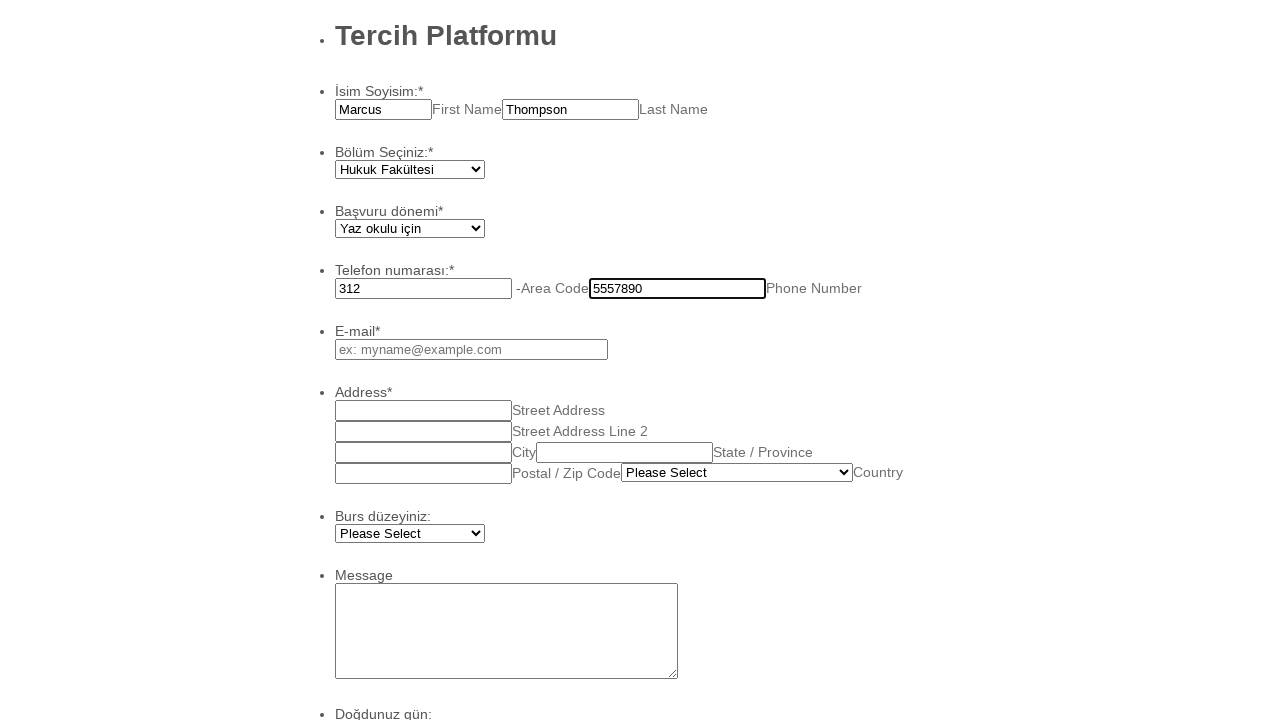

Filled email field with 'marcus.thompson@example.com' on #input_5
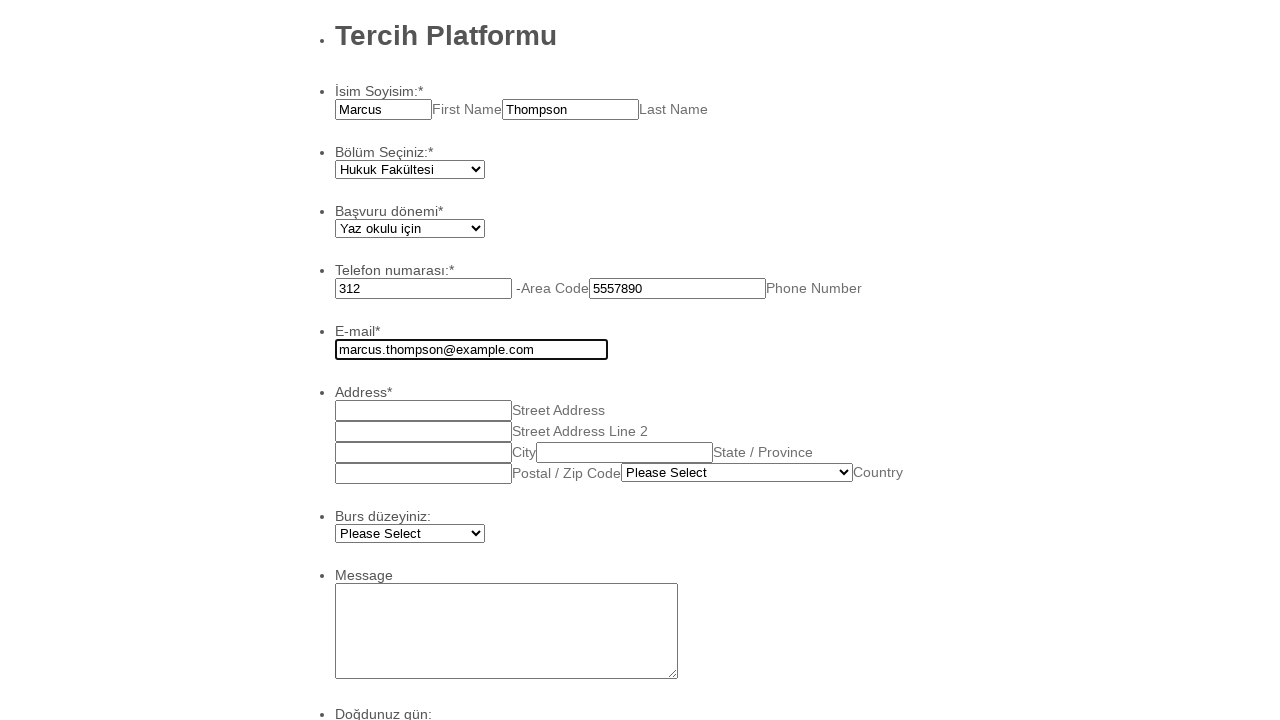

Filled street address line 1 with '123 Main Street' on #input_3_addr_line1
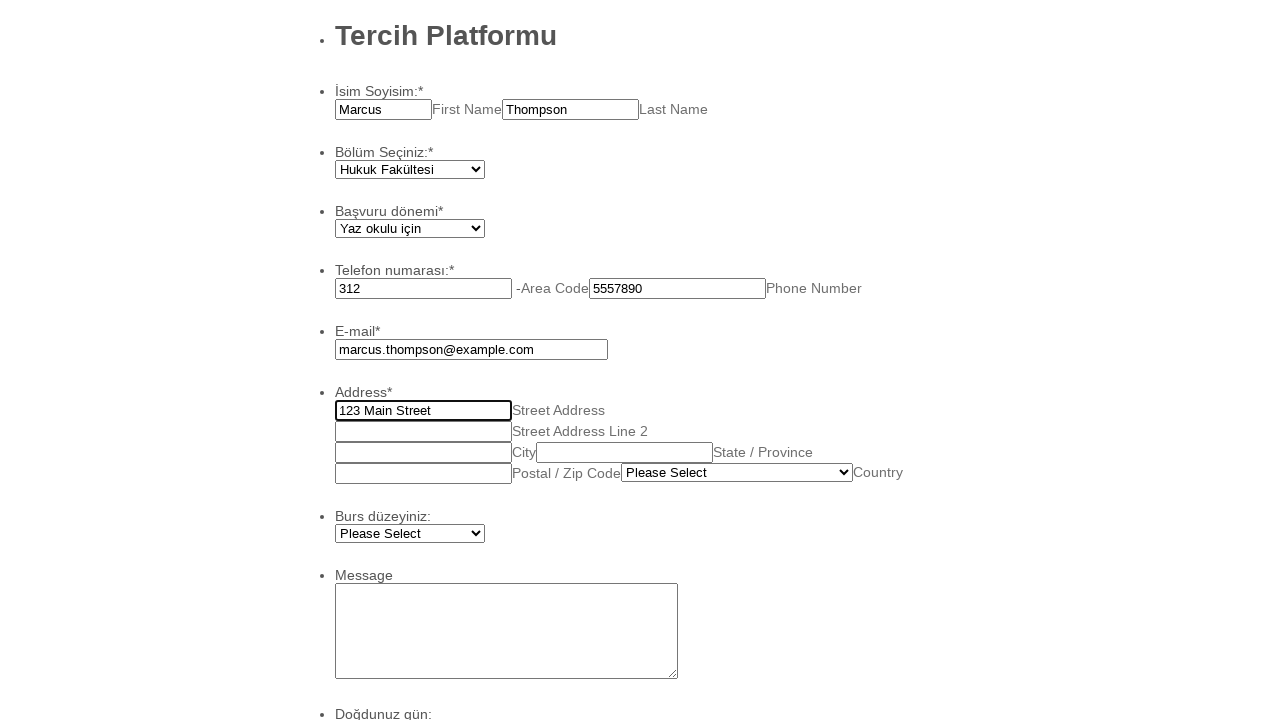

Filled street address line 2 with 'Apartment 4B' on #input_3_addr_line2
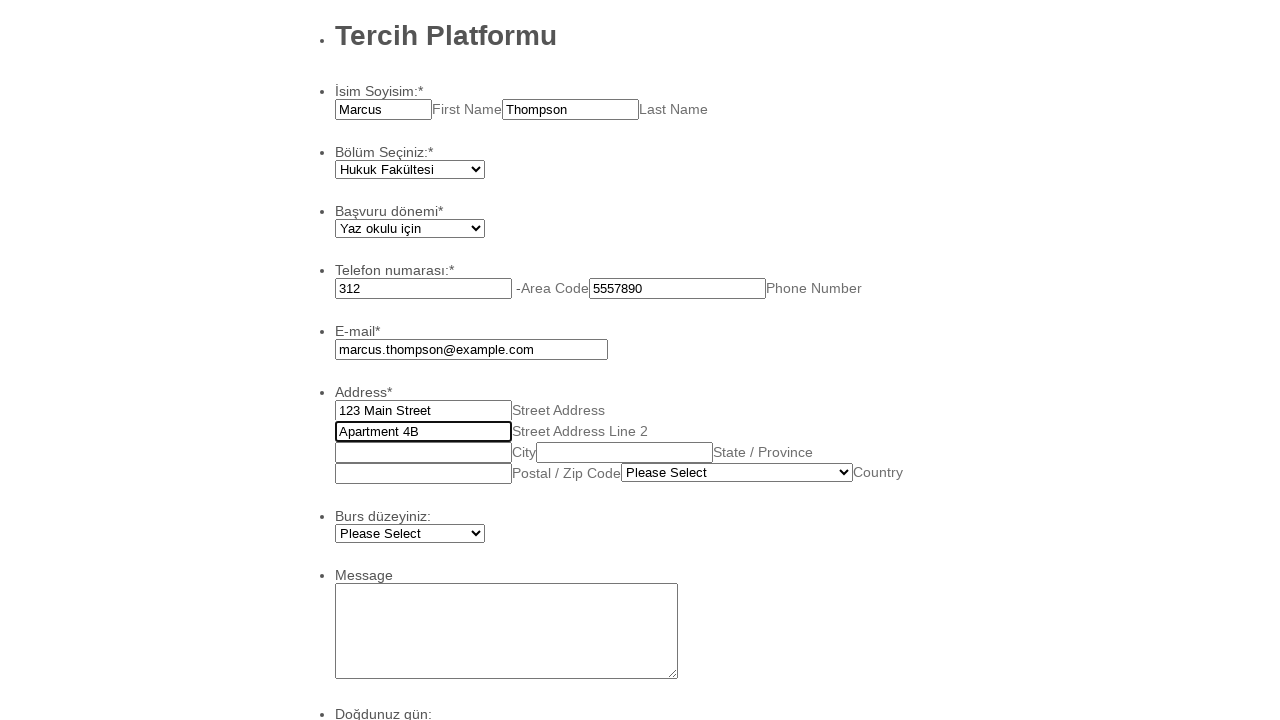

Filled city field with 'Ankara' on #input_3_city
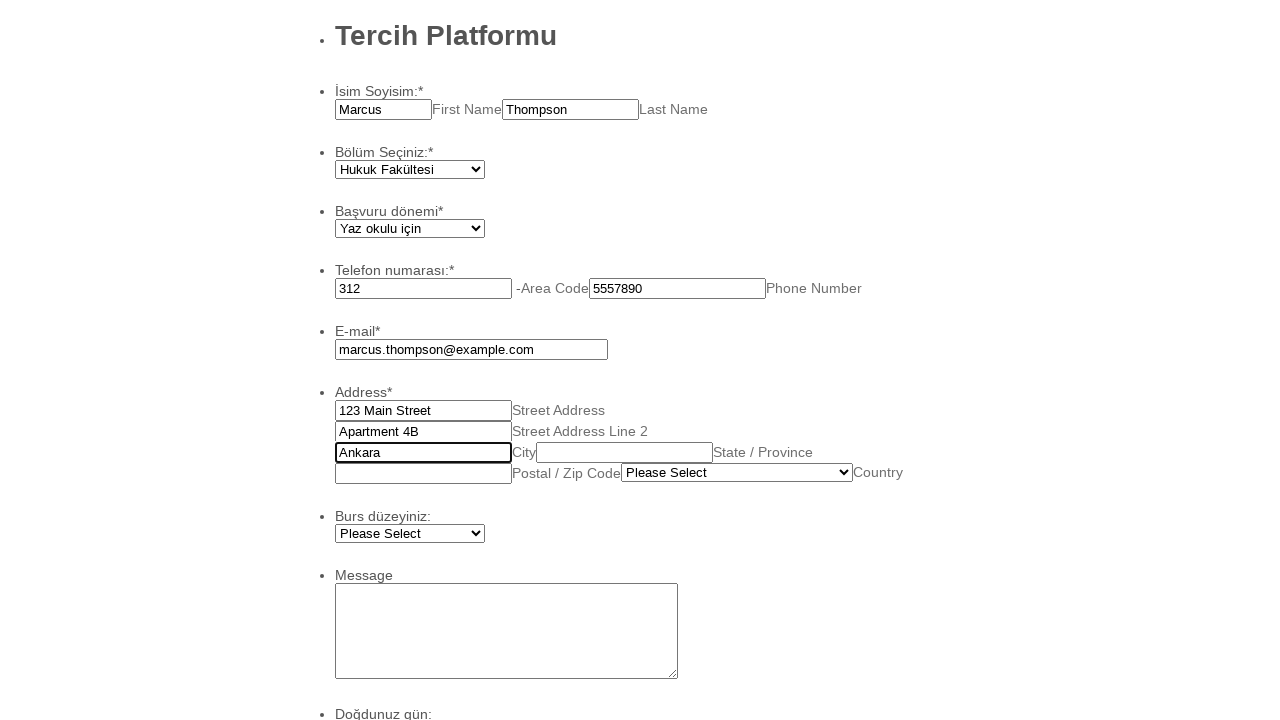

Filled zip code with '06100' on #input_3_postal
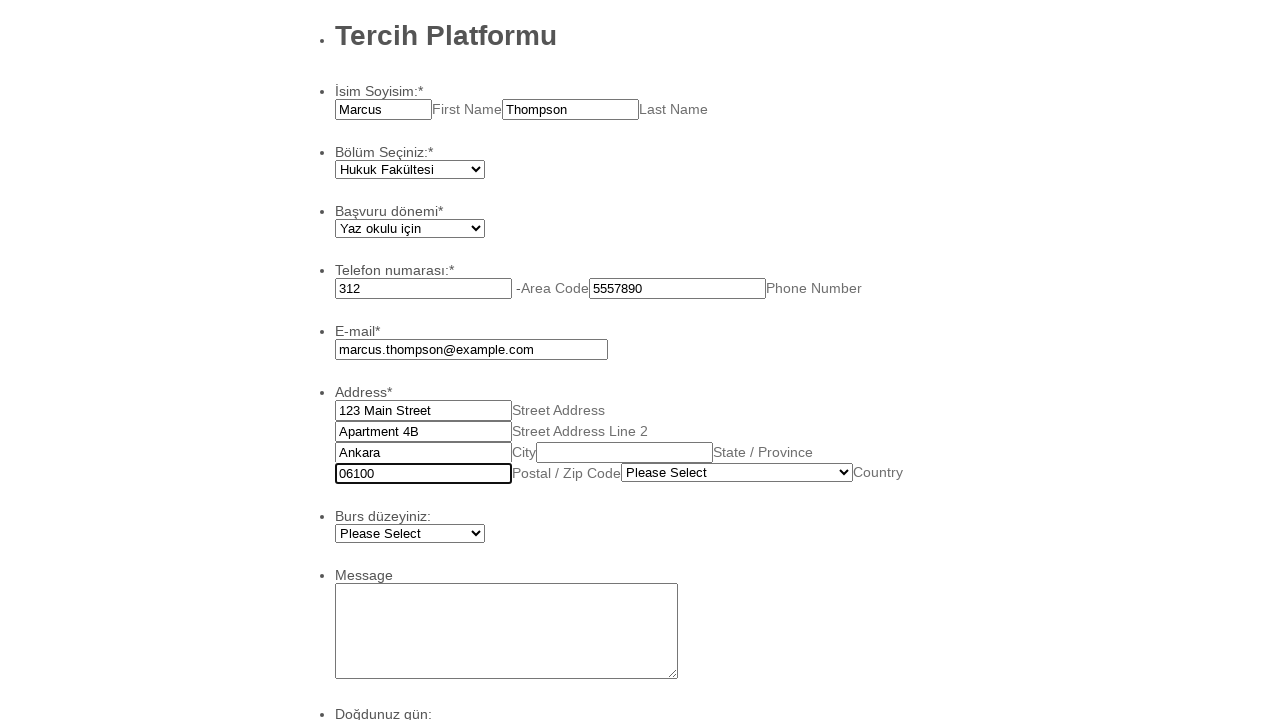

Selected country 'Turkey' on #input_3_country
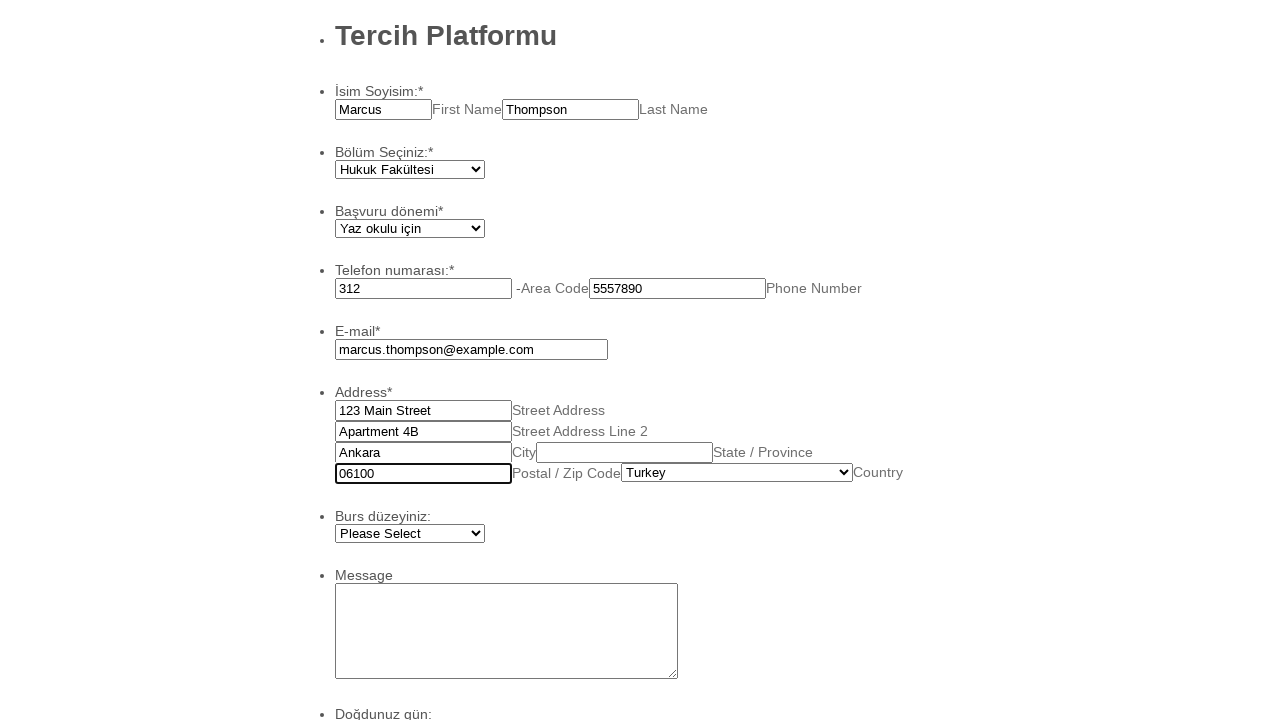

Selected scholarship level '%50' on #input_11
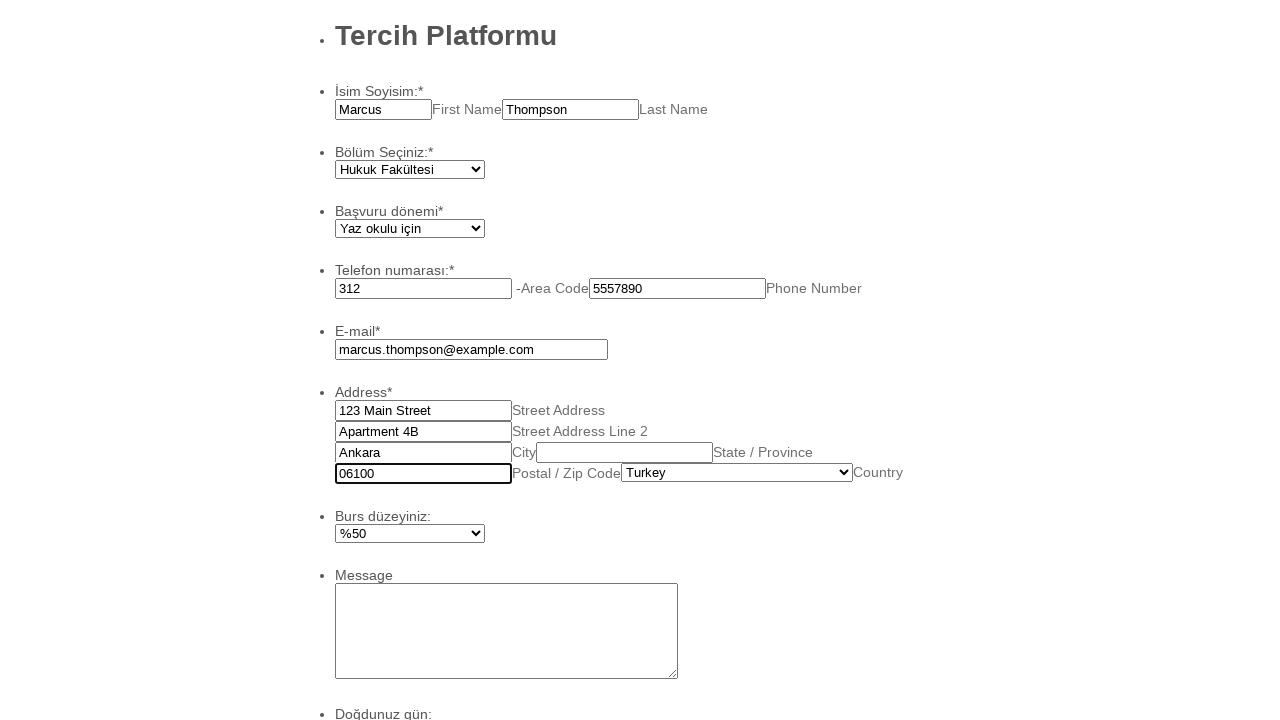

Filled message field with scholarship application test text on #input_8
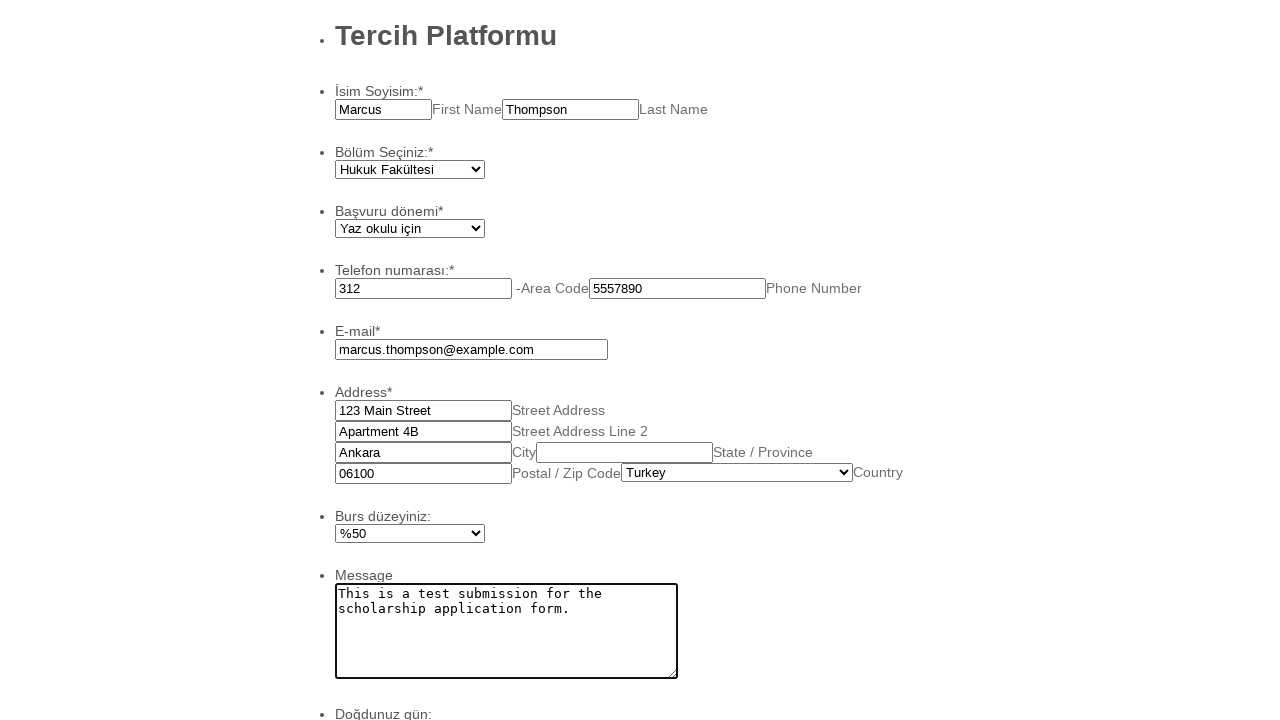

Selected birth day as '15' on (//select[@class='form-dropdown'])[2]
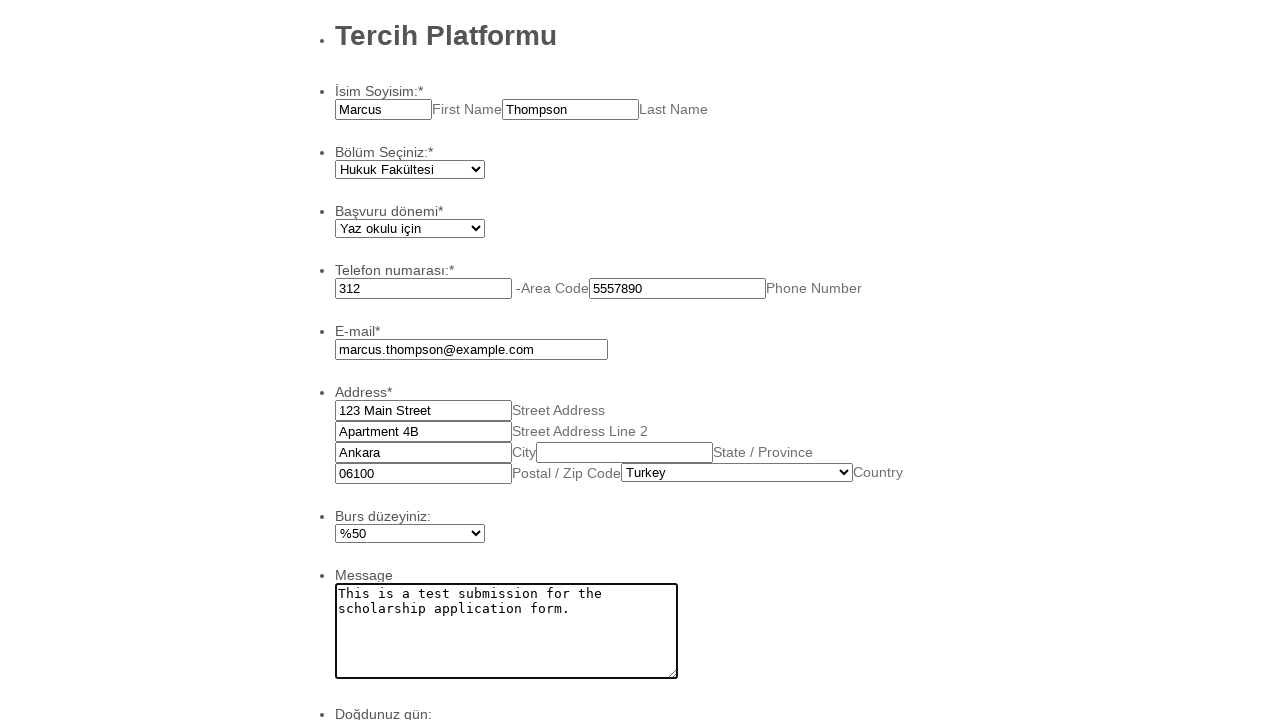

Selected 'Diğer' for how they heard about the form on #input_21
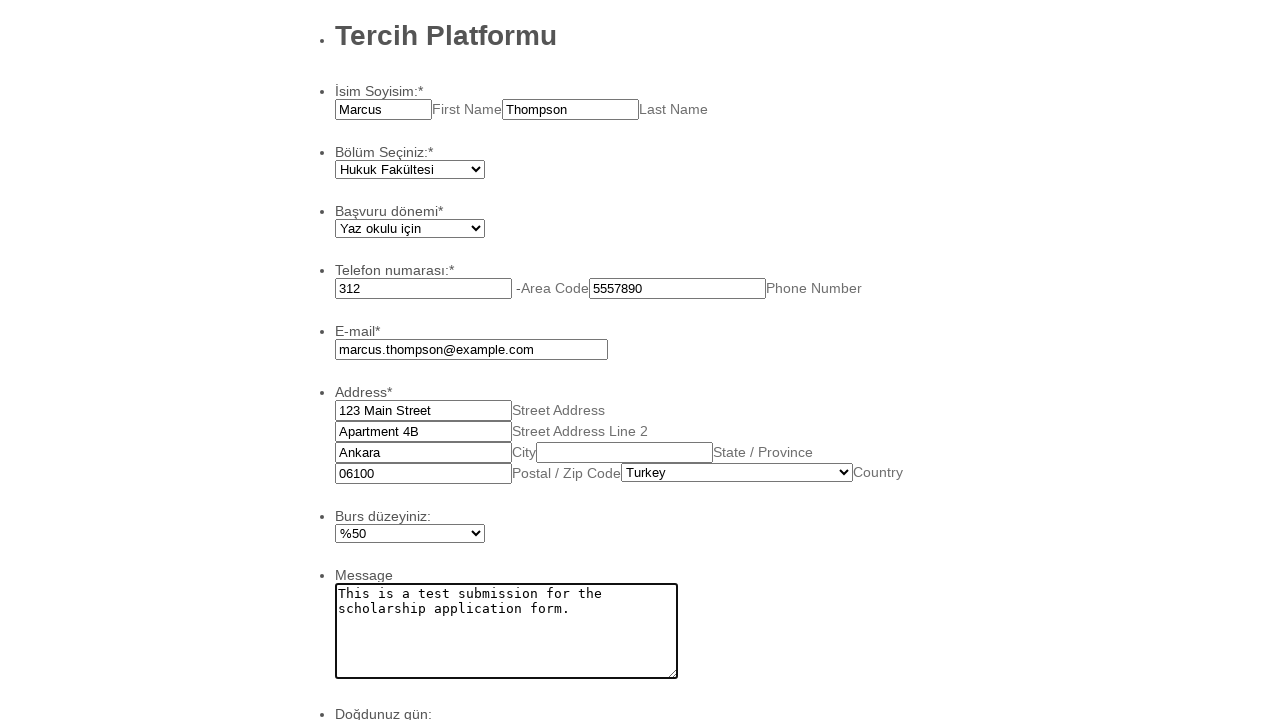

Clicked acceptance checkbox at (346, 637) on #input_22_0
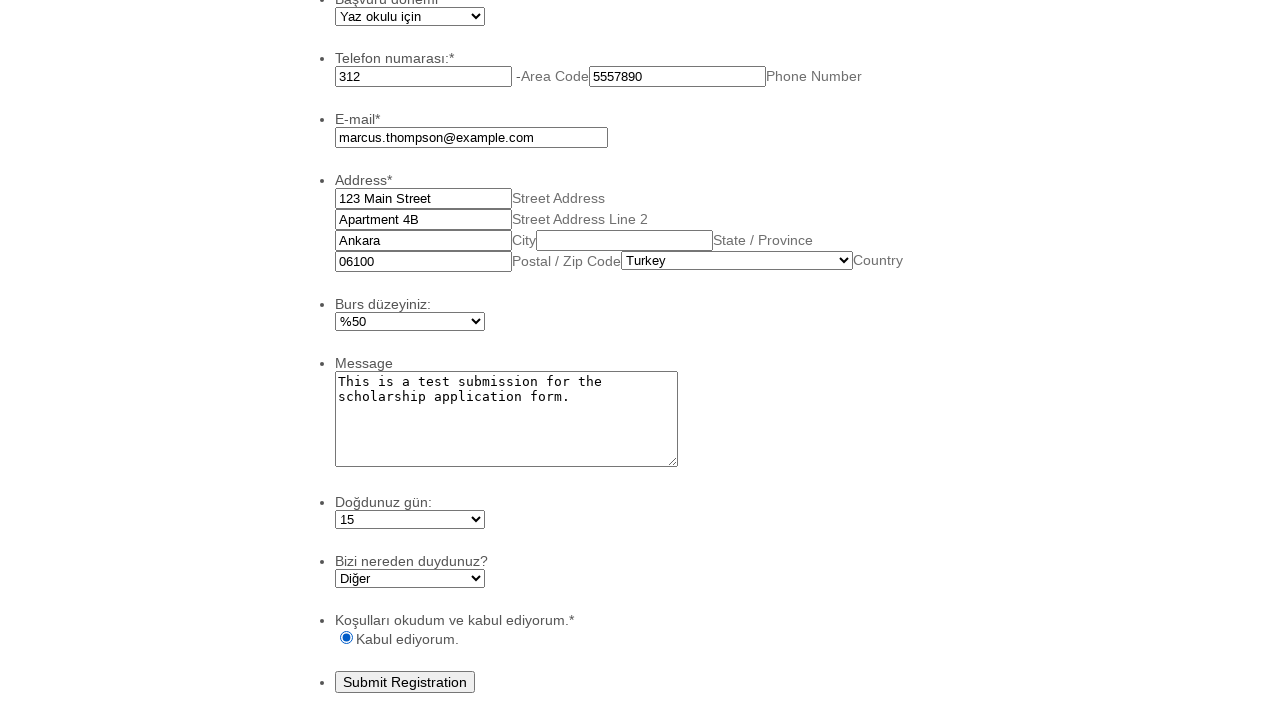

Clicked submit button to submit the form at (405, 682) on #input_2
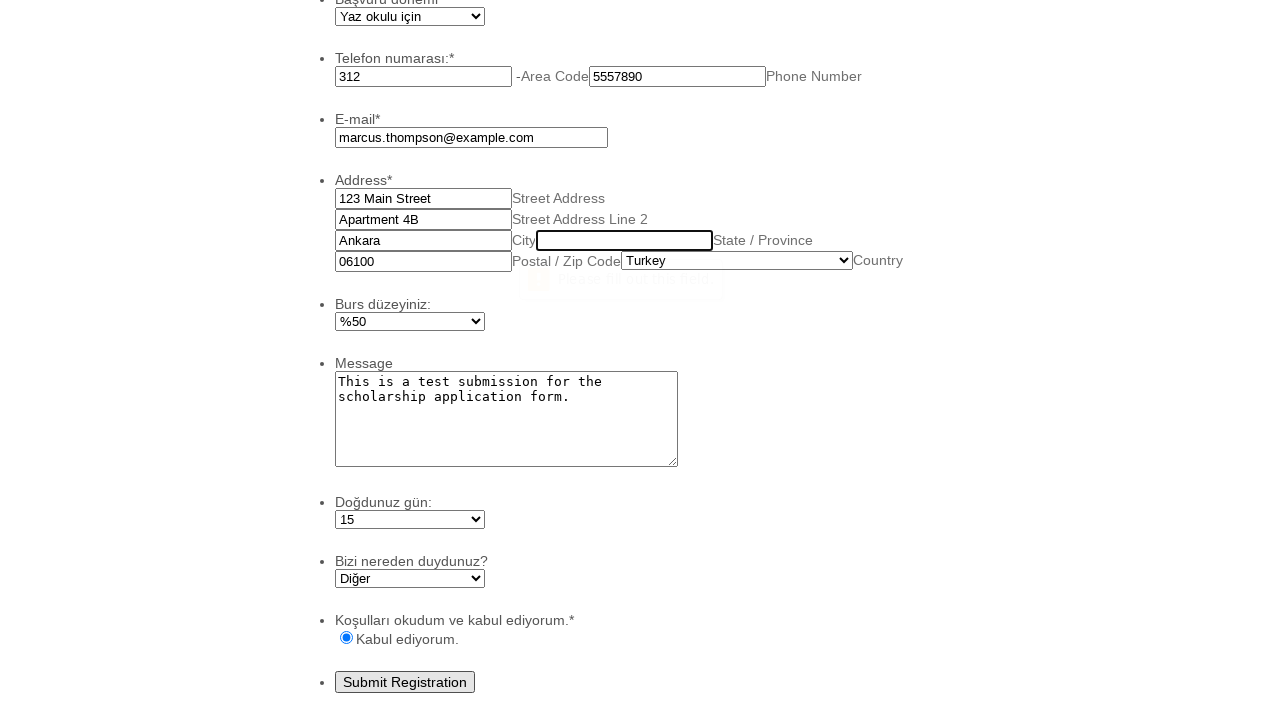

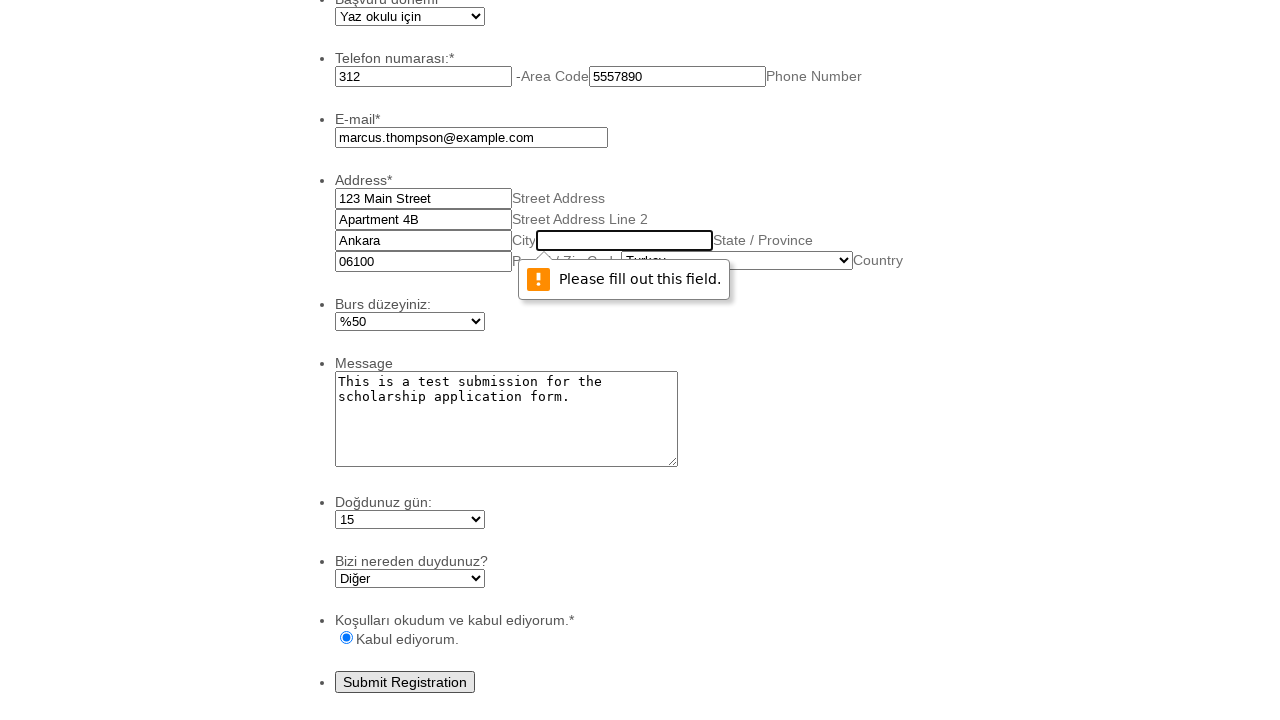